Tests that product name and price in cart match the product details page by verifying both values after adding a product to the cart.

Starting URL: https://www.demoblaze.com/index.html

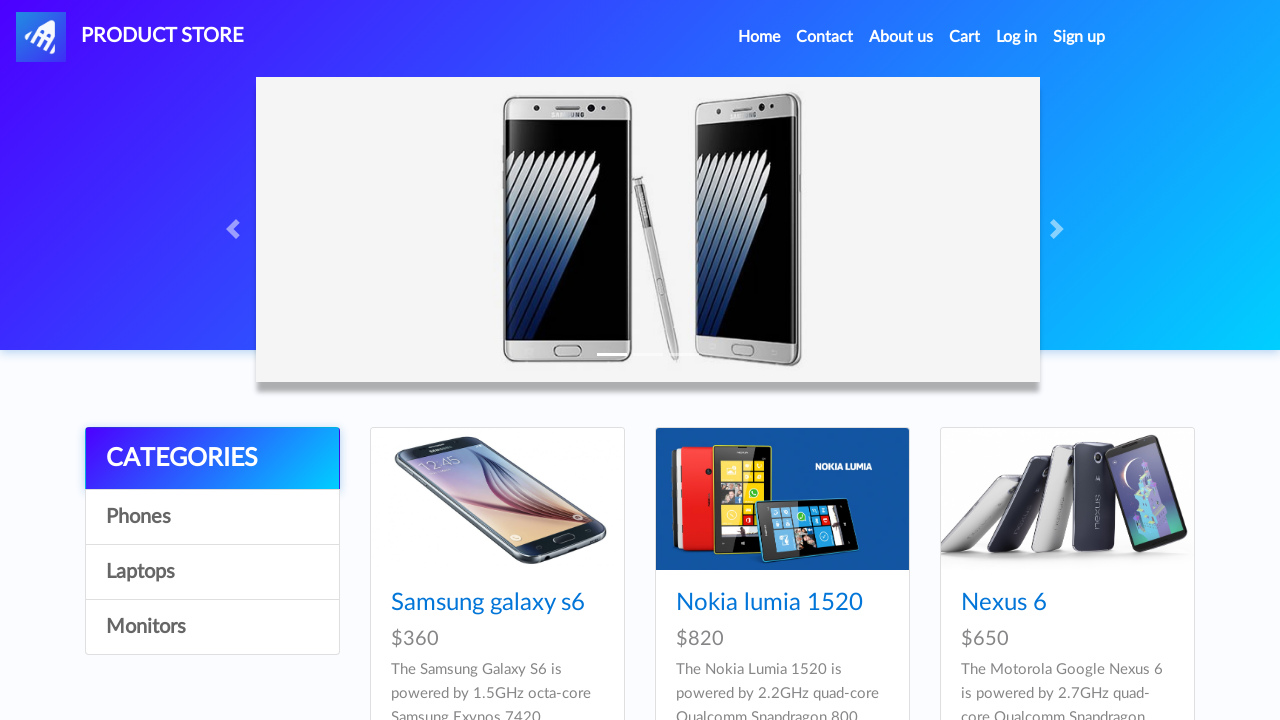

Clicked on the first product to view details at (488, 603) on .card-title a
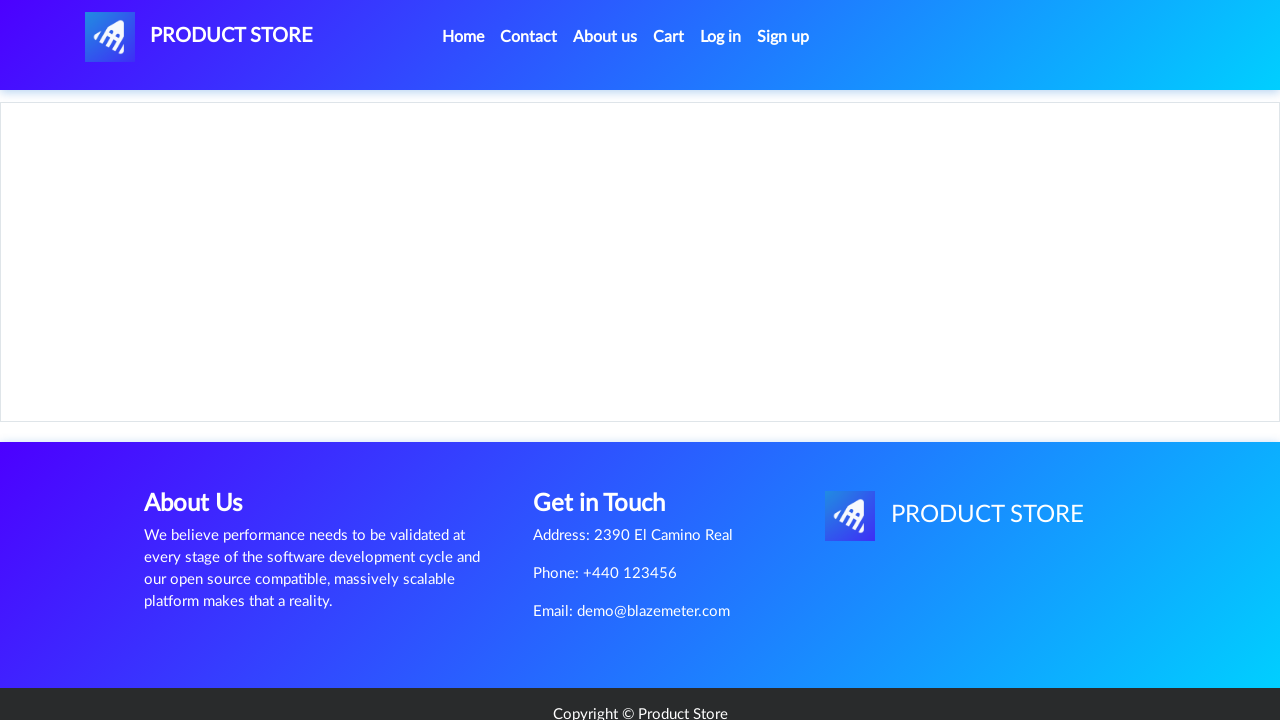

Product details page loaded with product name element visible
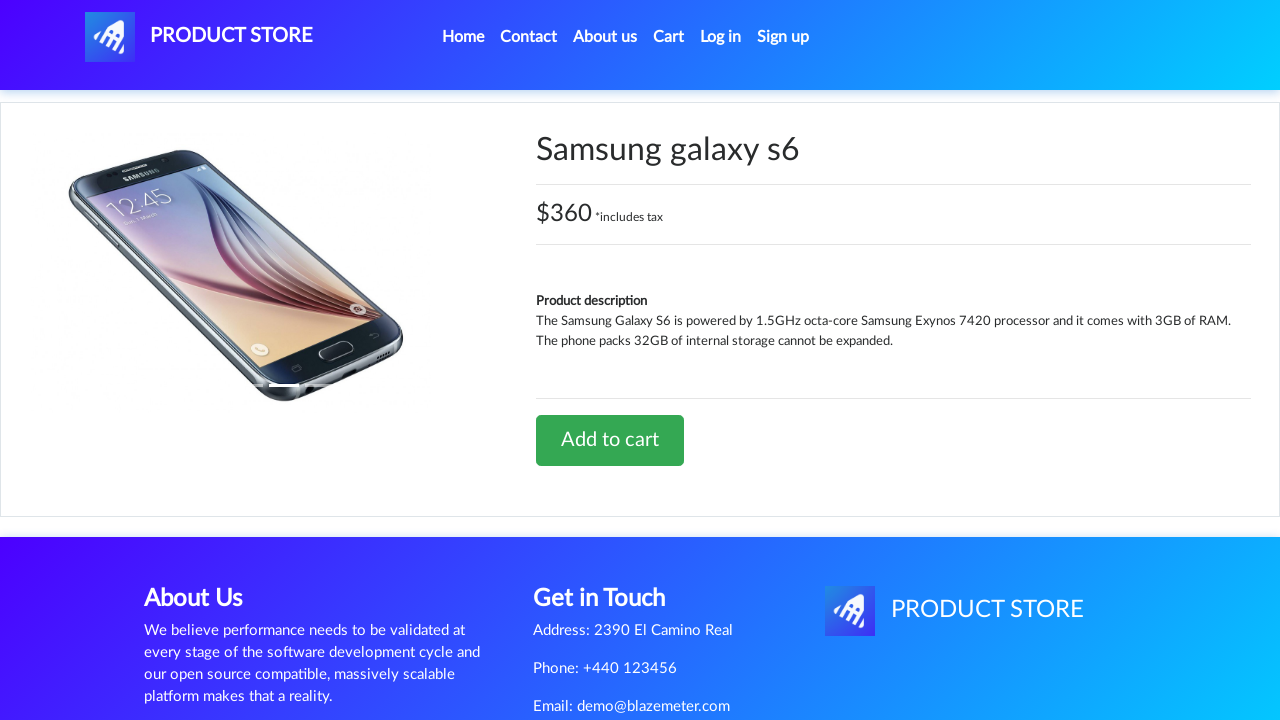

Retrieved product name: Samsung galaxy s6
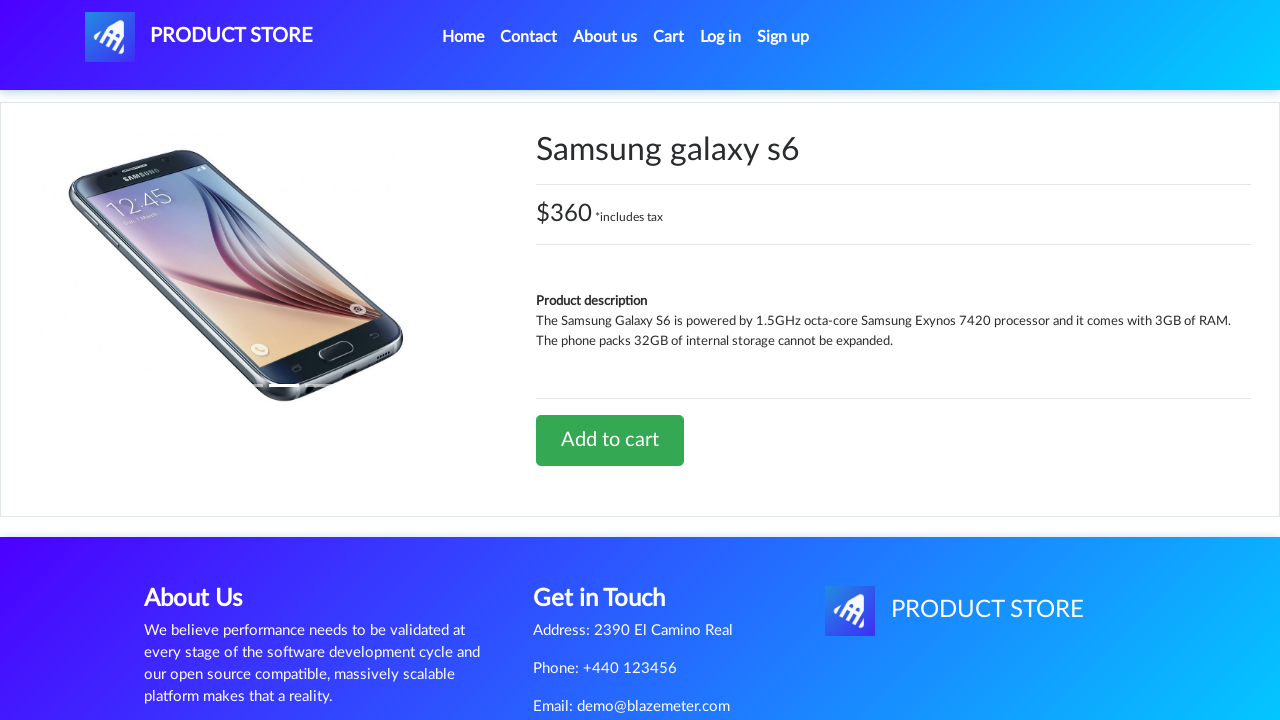

Retrieved product price text: $360 *includes tax
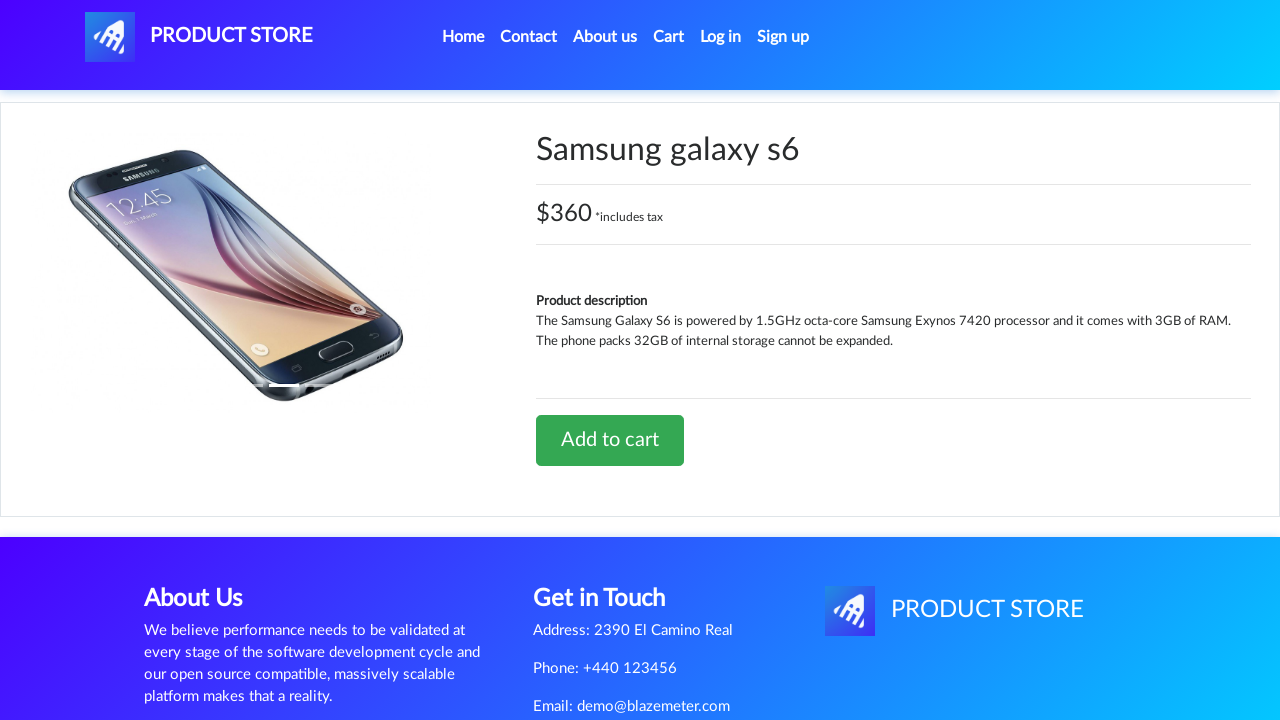

Extracted numeric price from text: $360
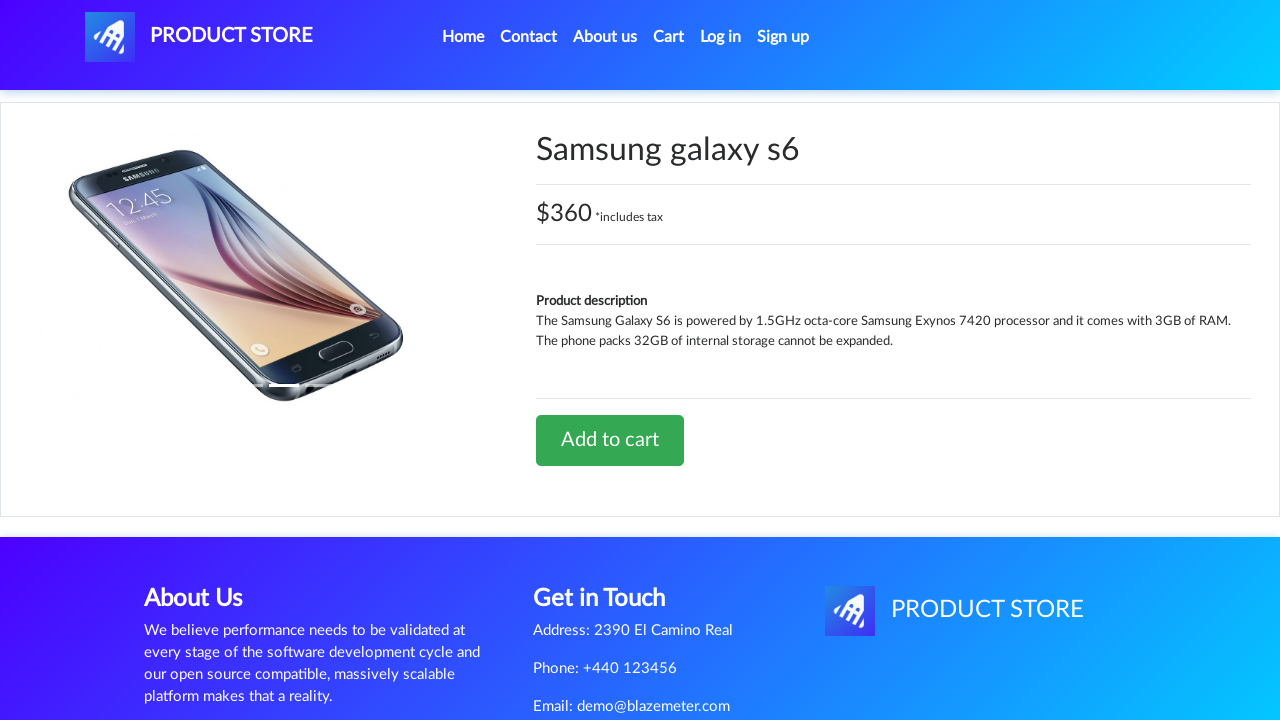

Clicked 'Add to cart' button at (610, 440) on a.btn.btn-success.btn-lg
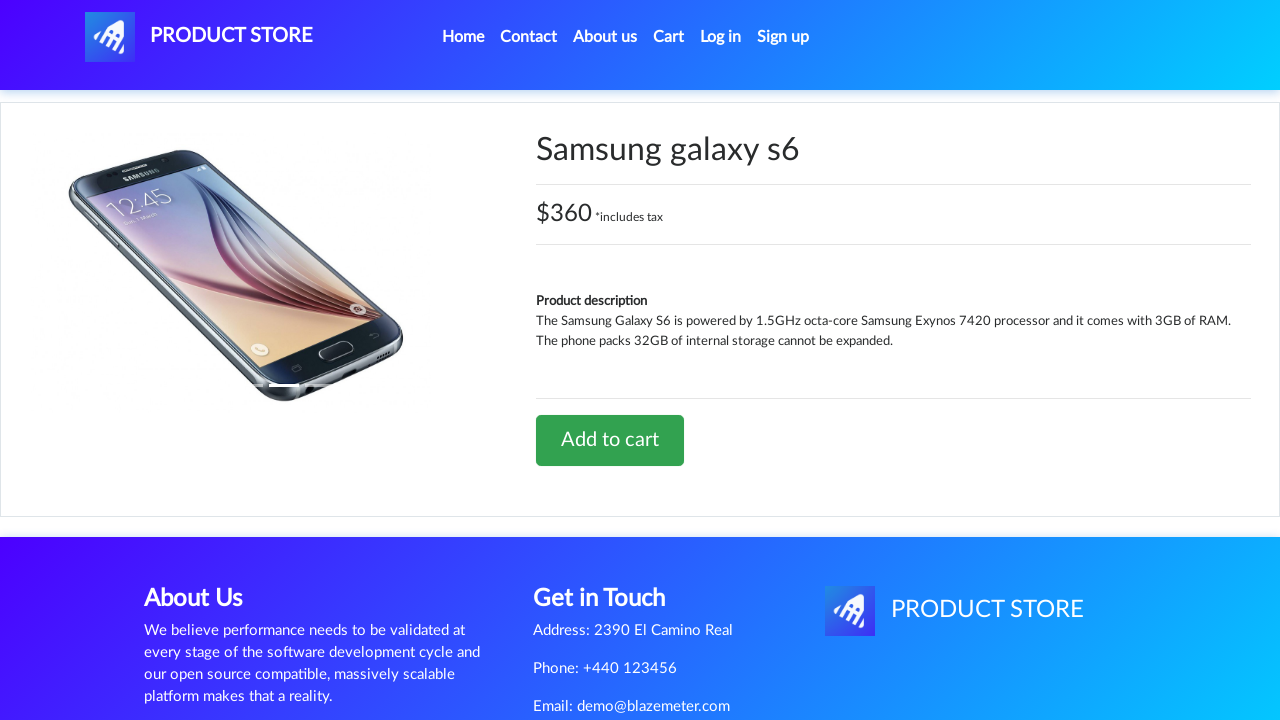

Waited 1500ms for cart addition to complete
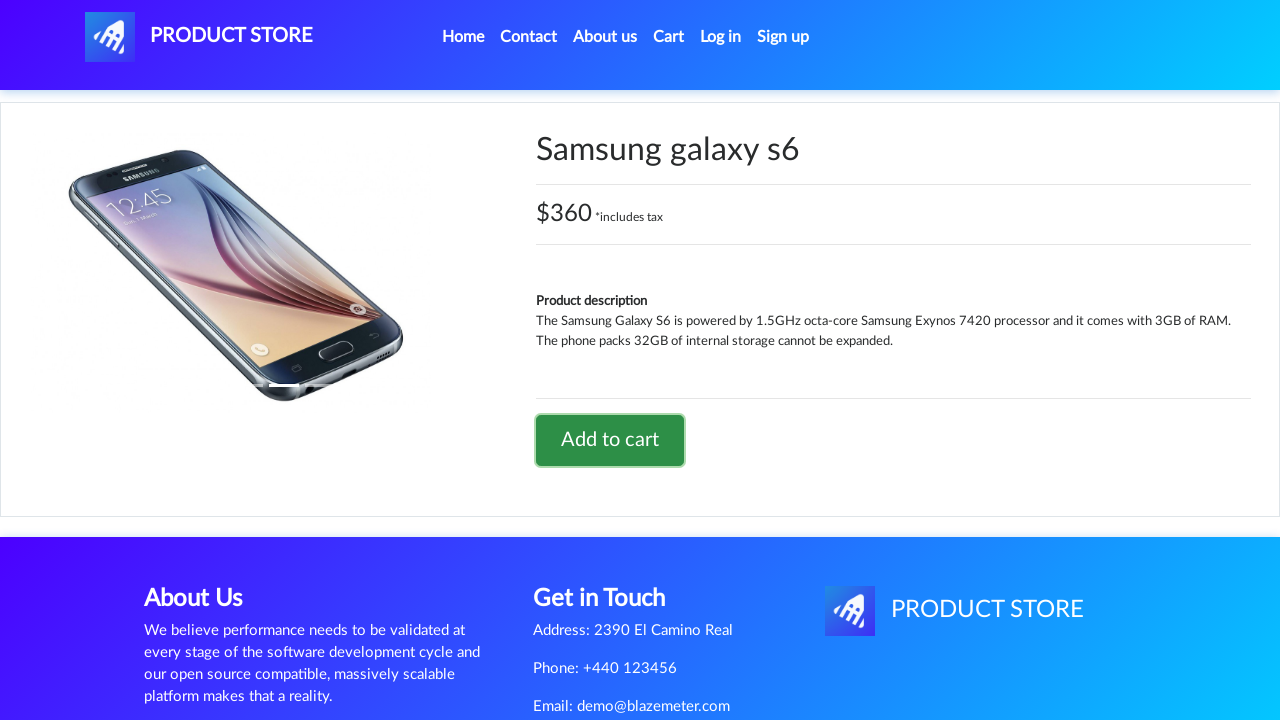

Clicked cart button to navigate to cart page at (669, 37) on #cartur
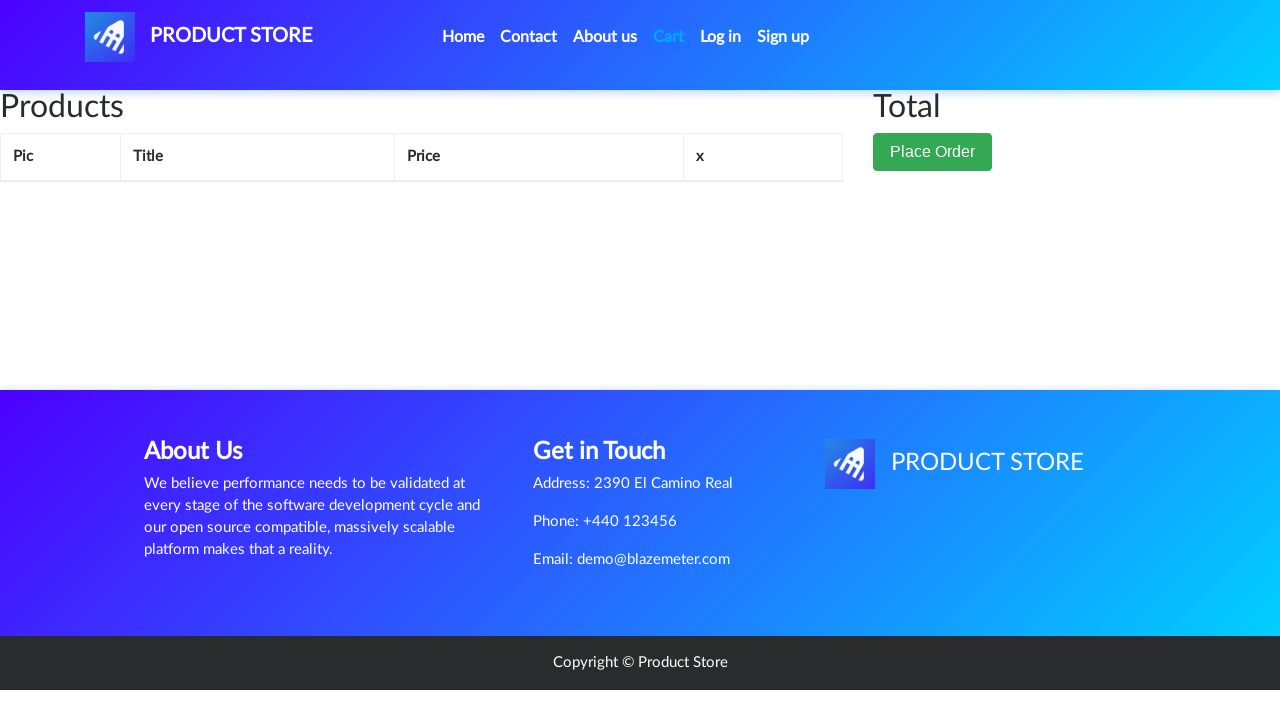

Cart page loaded with product table visible
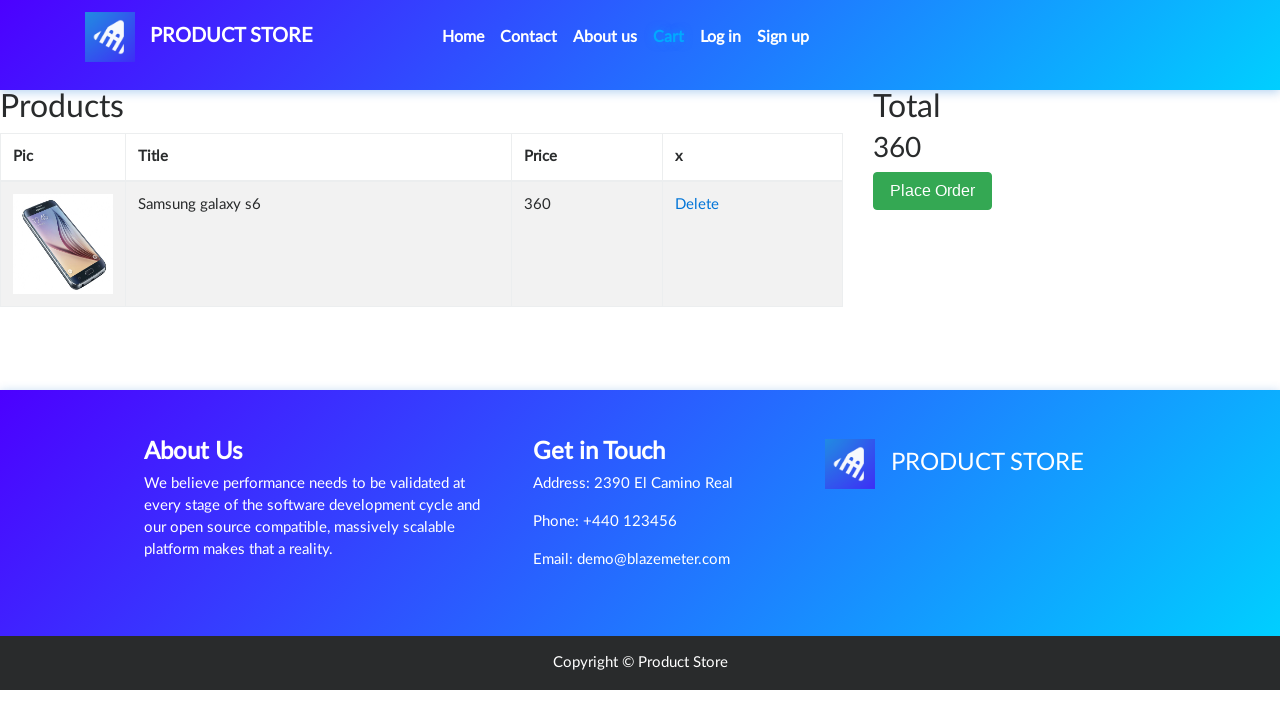

Retrieved cart product name: Samsung galaxy s6
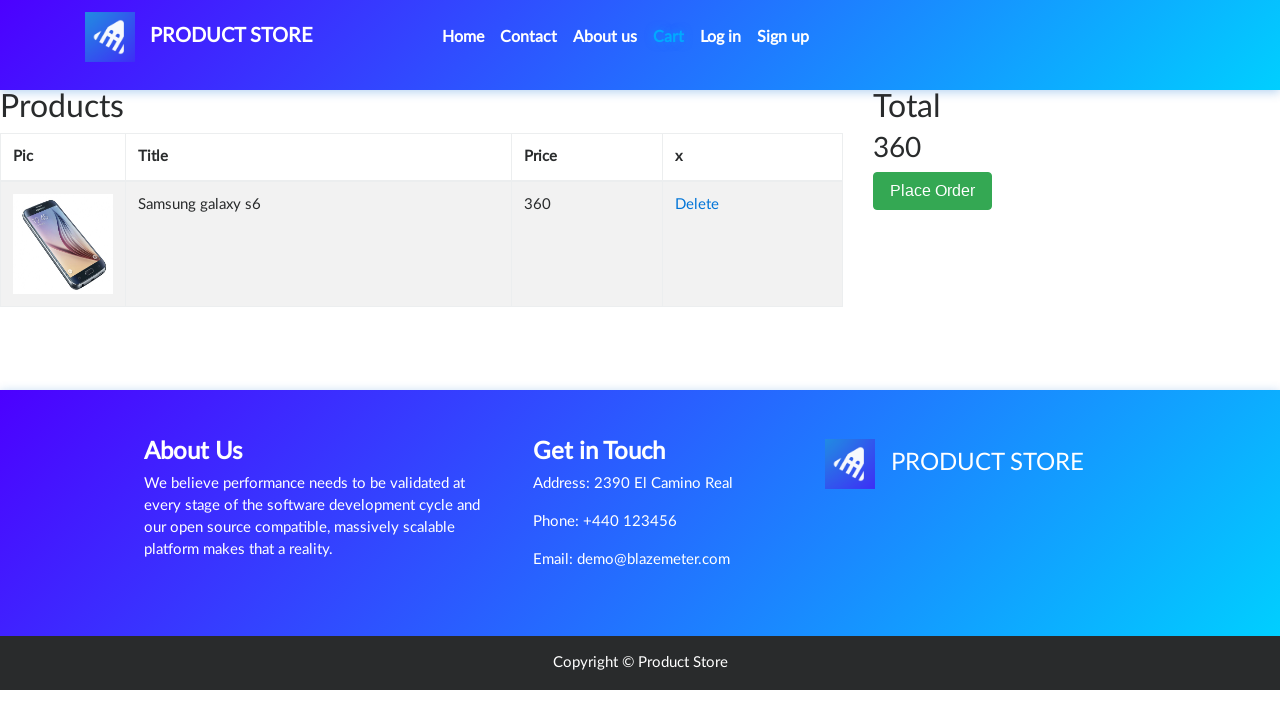

Retrieved cart product price: 360
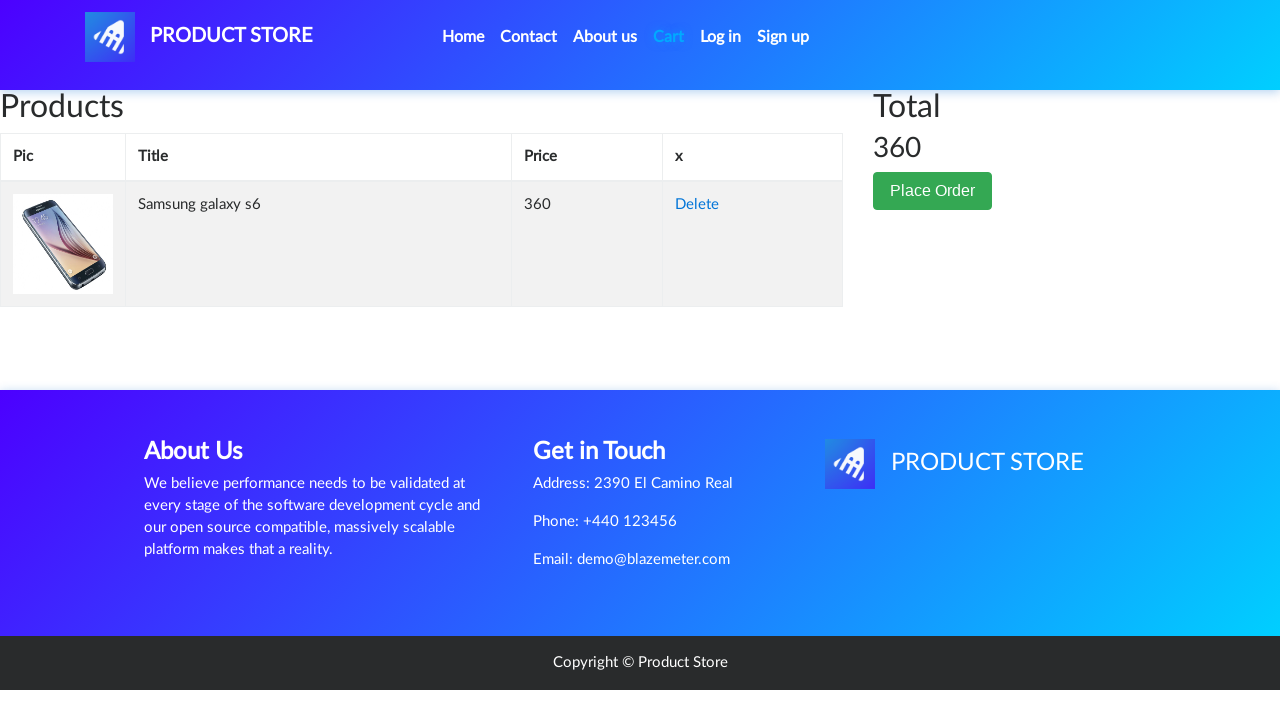

Assertion passed: Cart product name matches product details page (Samsung galaxy s6)
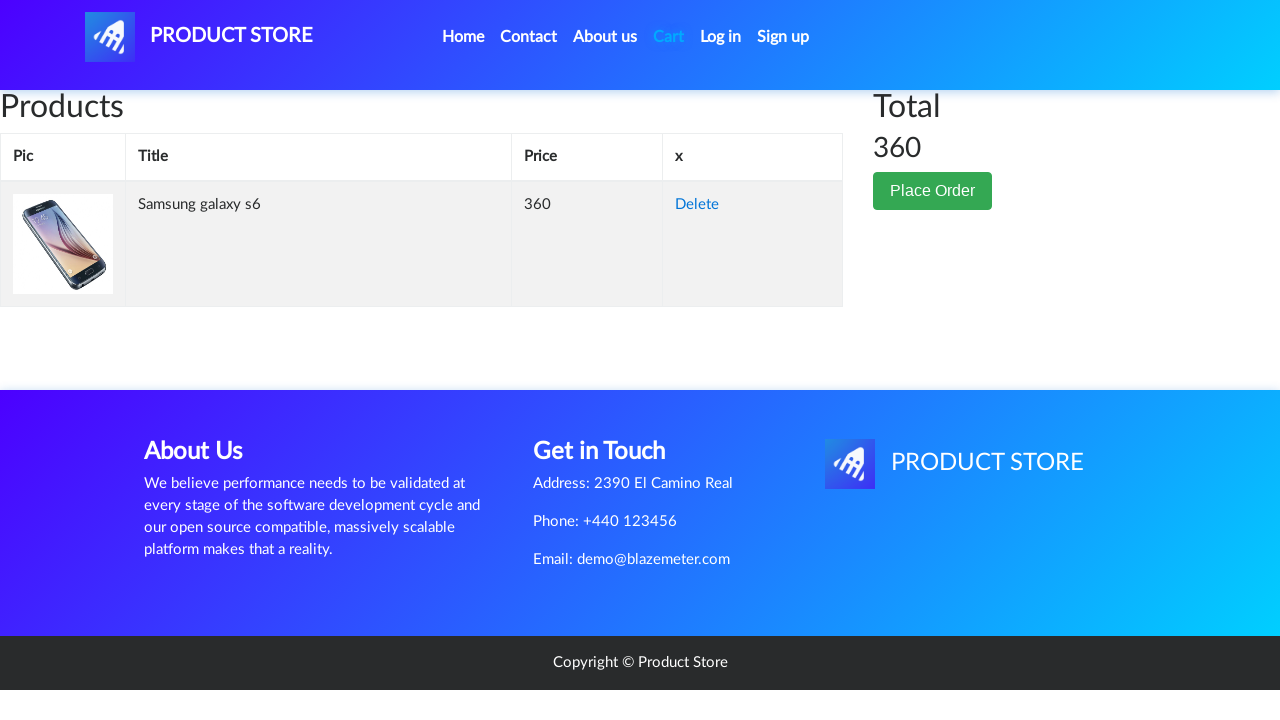

Assertion passed: Cart product price matches product details page ($360)
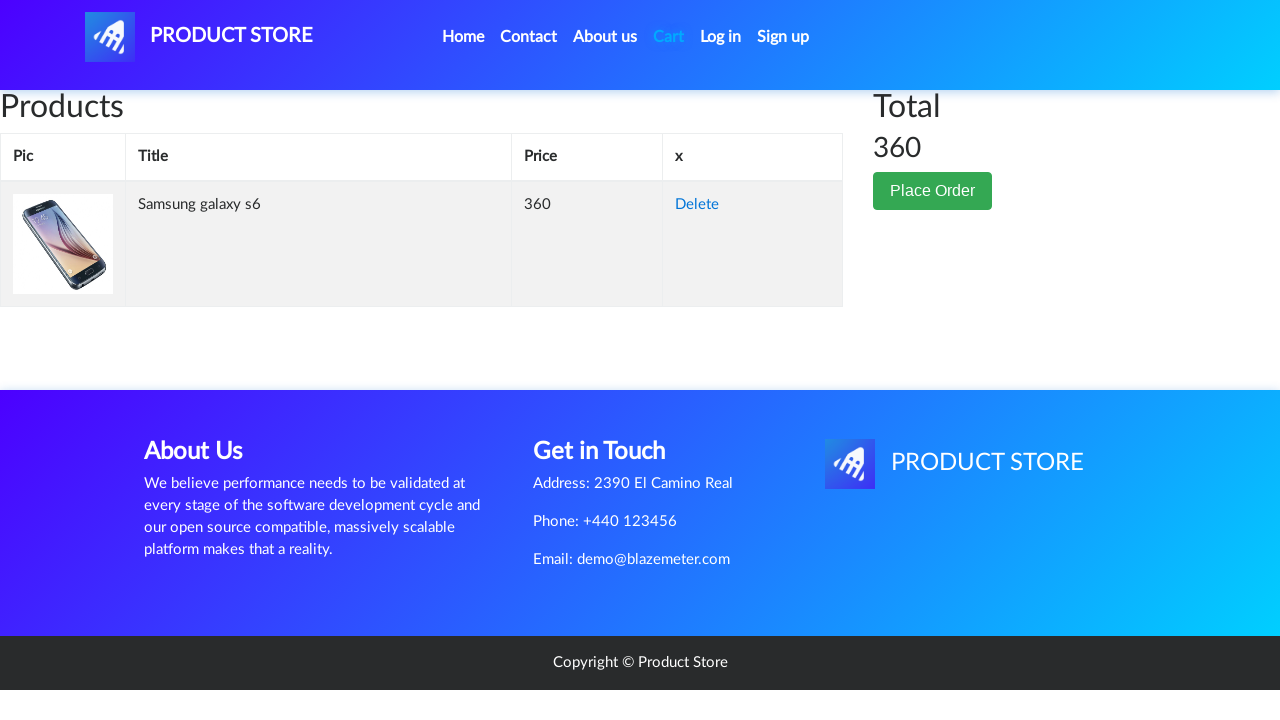

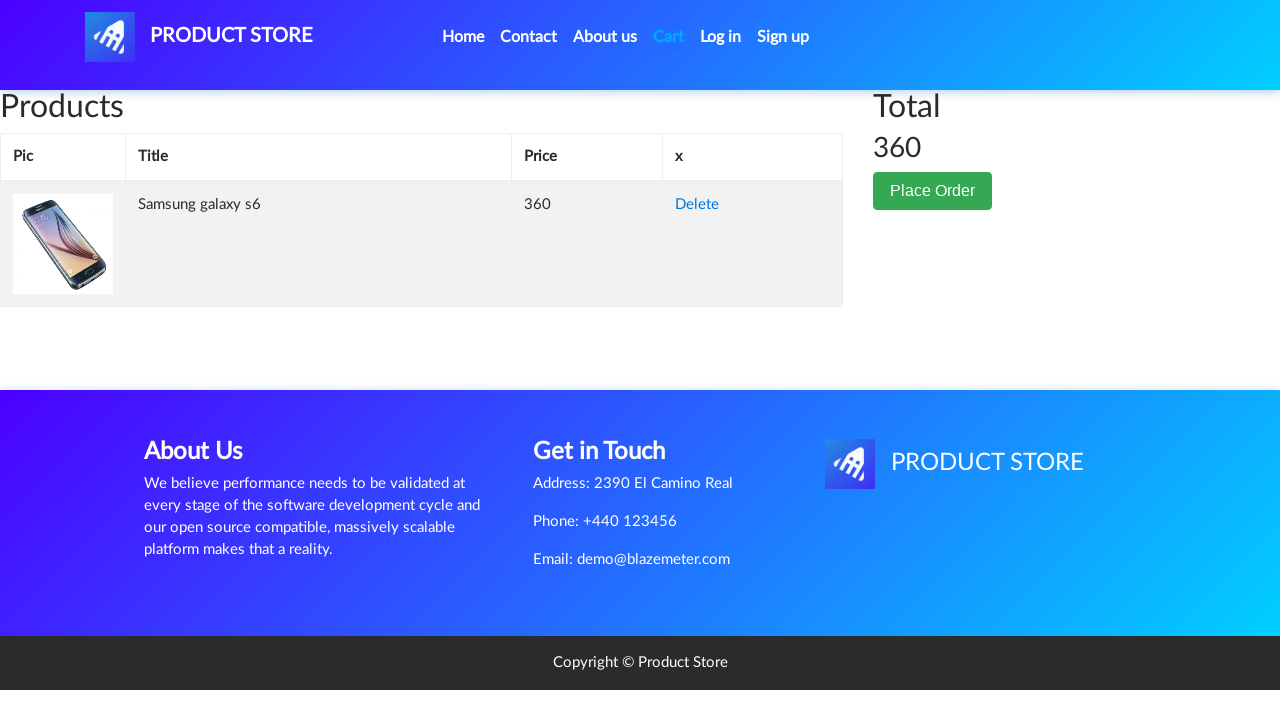